Tests alert interaction by clicking a button that triggers an alert after a 5 second delay, then accepting the alert

Starting URL: https://demoqa.com/alerts

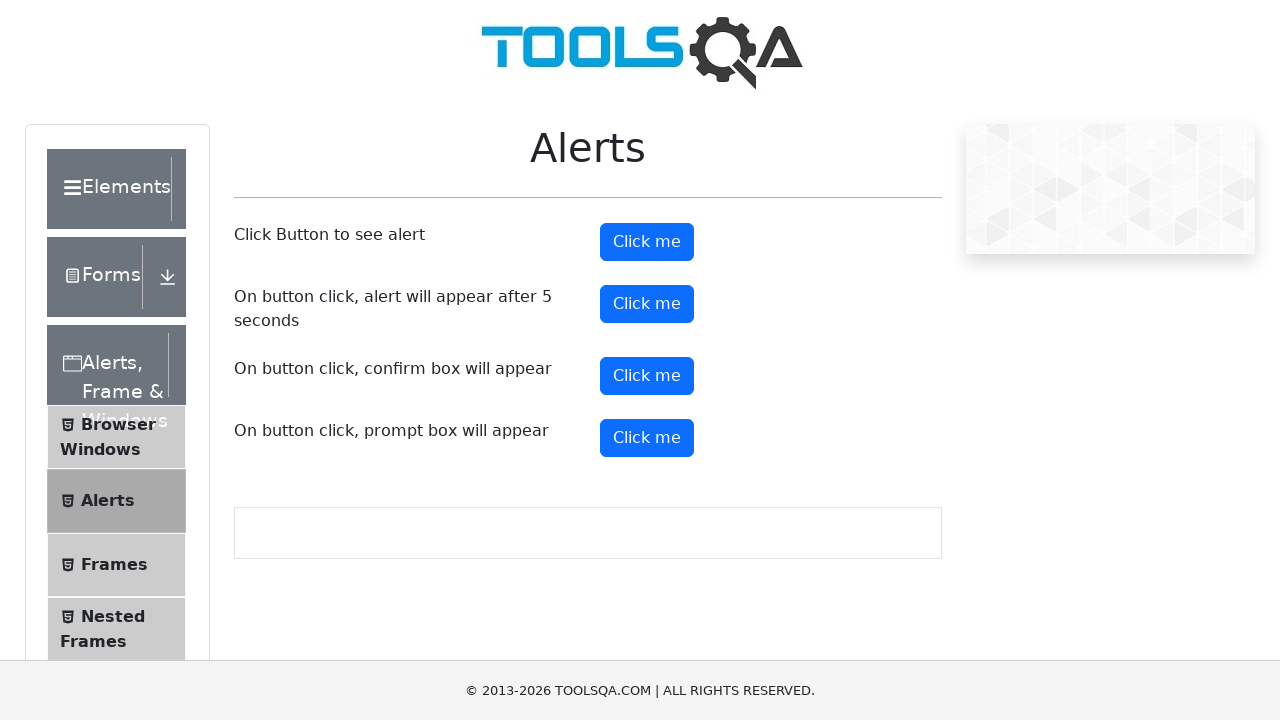

Clicked button to trigger alert with 5 second delay at (647, 304) on #timerAlertButton
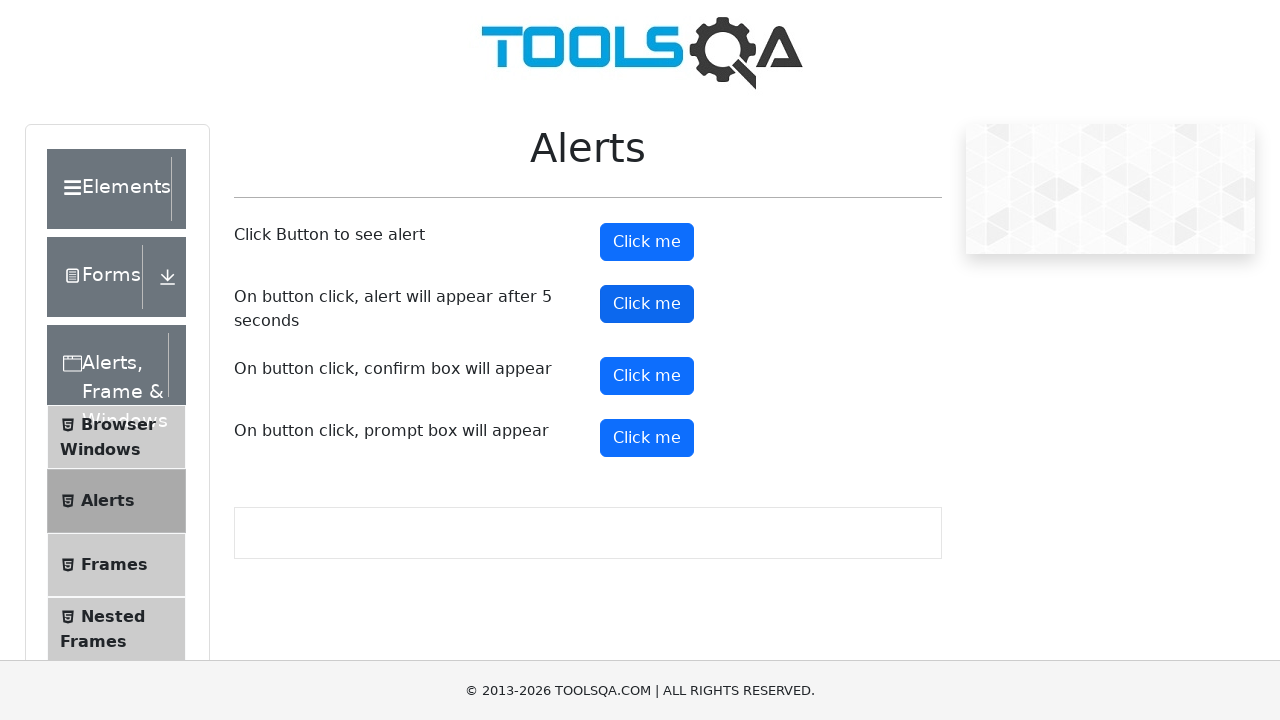

Set up dialog handler to accept alerts
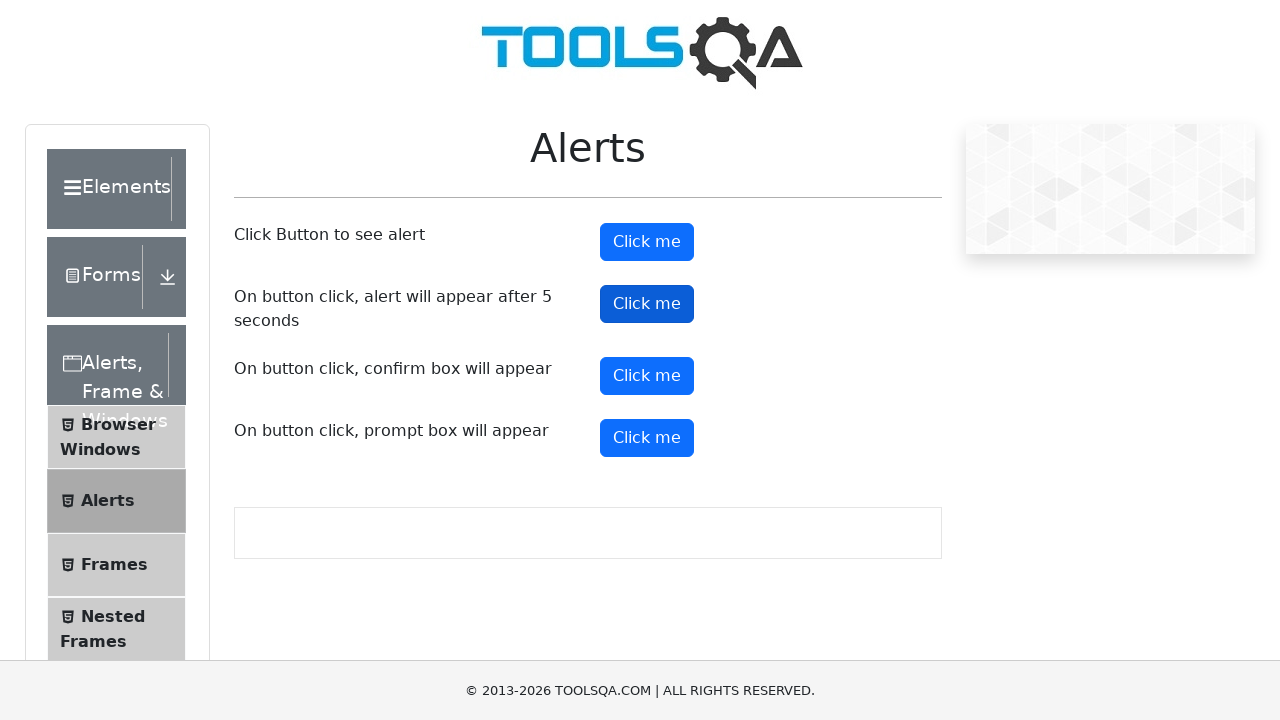

Waited 6 seconds for delayed alert to appear and be accepted
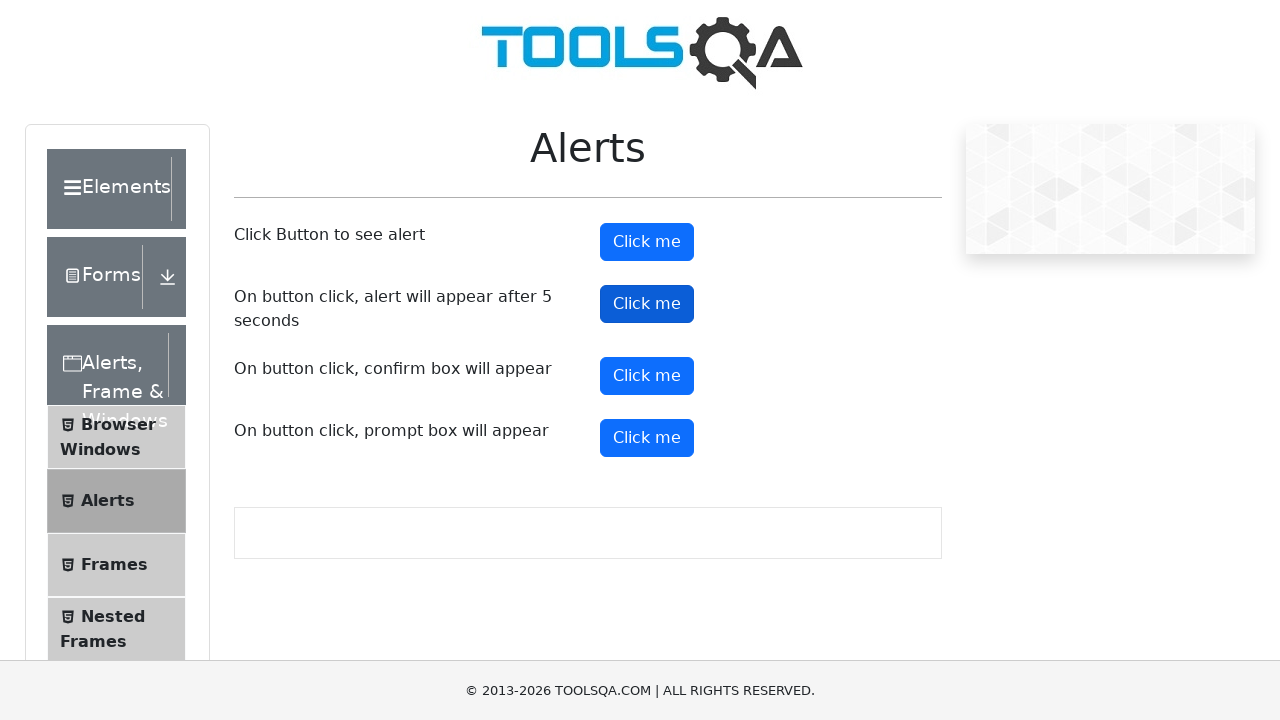

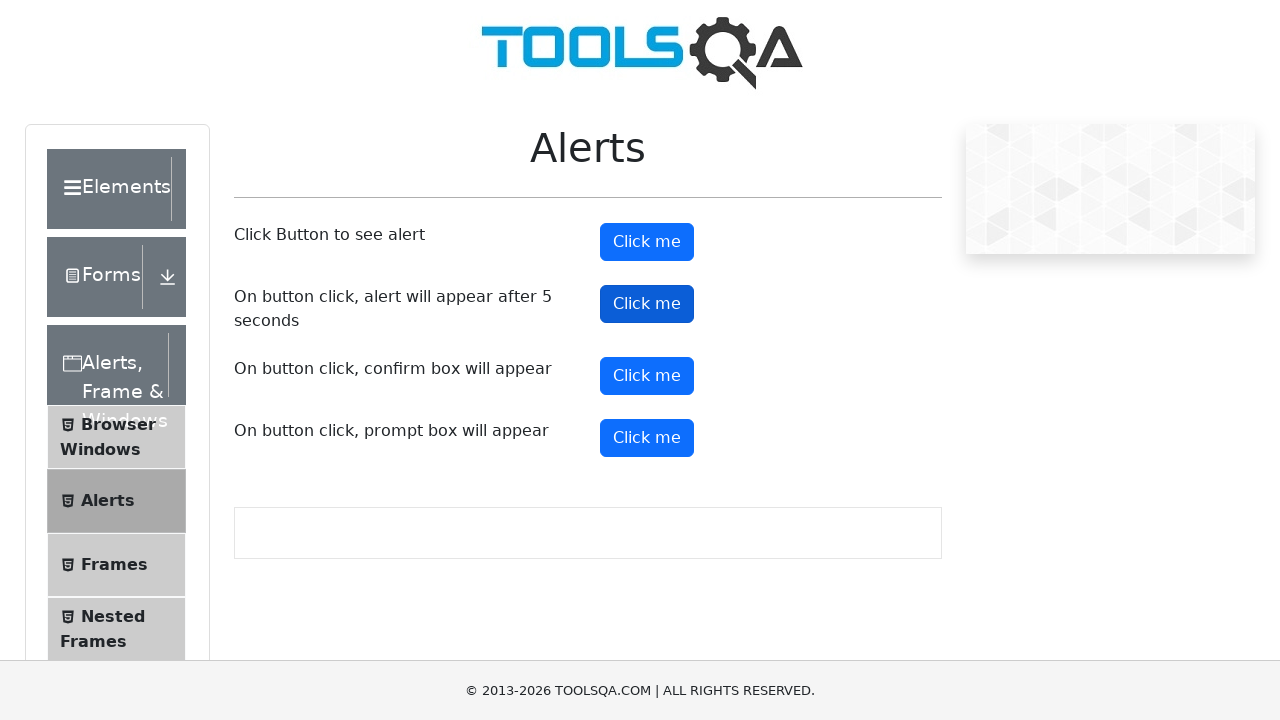